Navigates to Express JS Development page via Technologies dropdown and returns back

Starting URL: https://www.tranktechnologies.com/

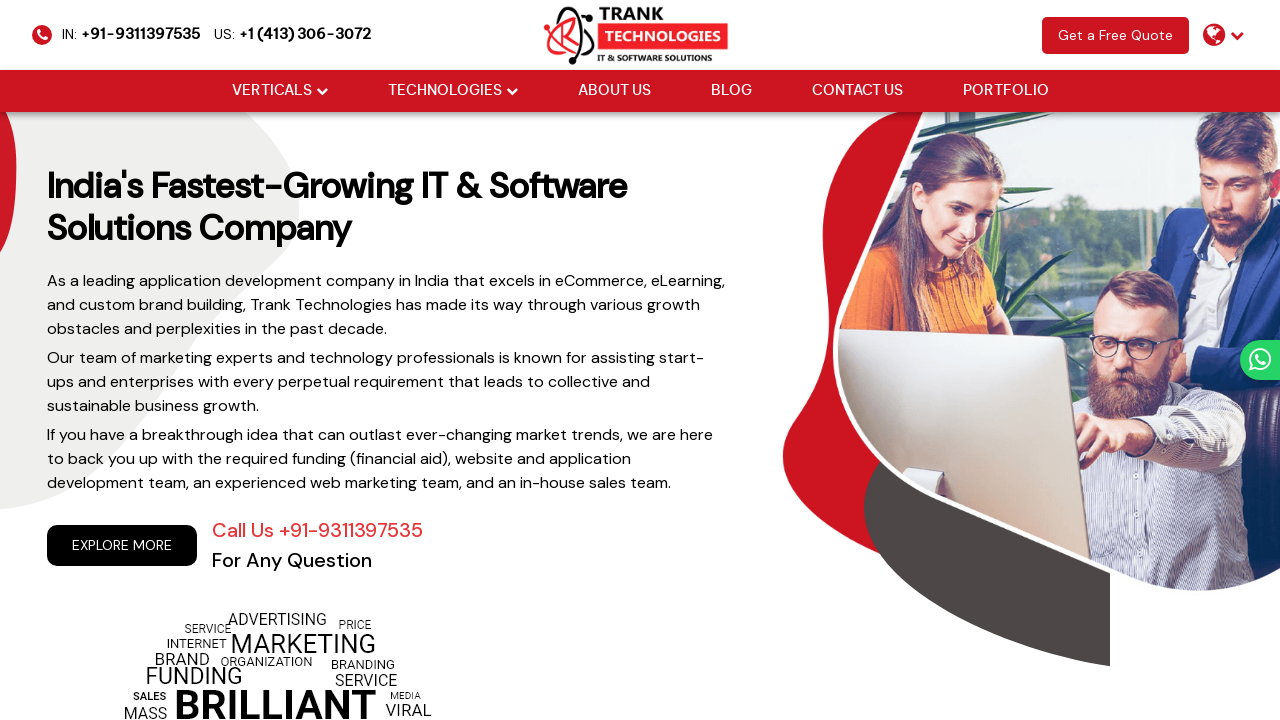

Hovered over Technologies dropdown at (444, 91) on xpath=//li[@class='drop_down']//a[@href='#'][normalize-space()='Technologies']
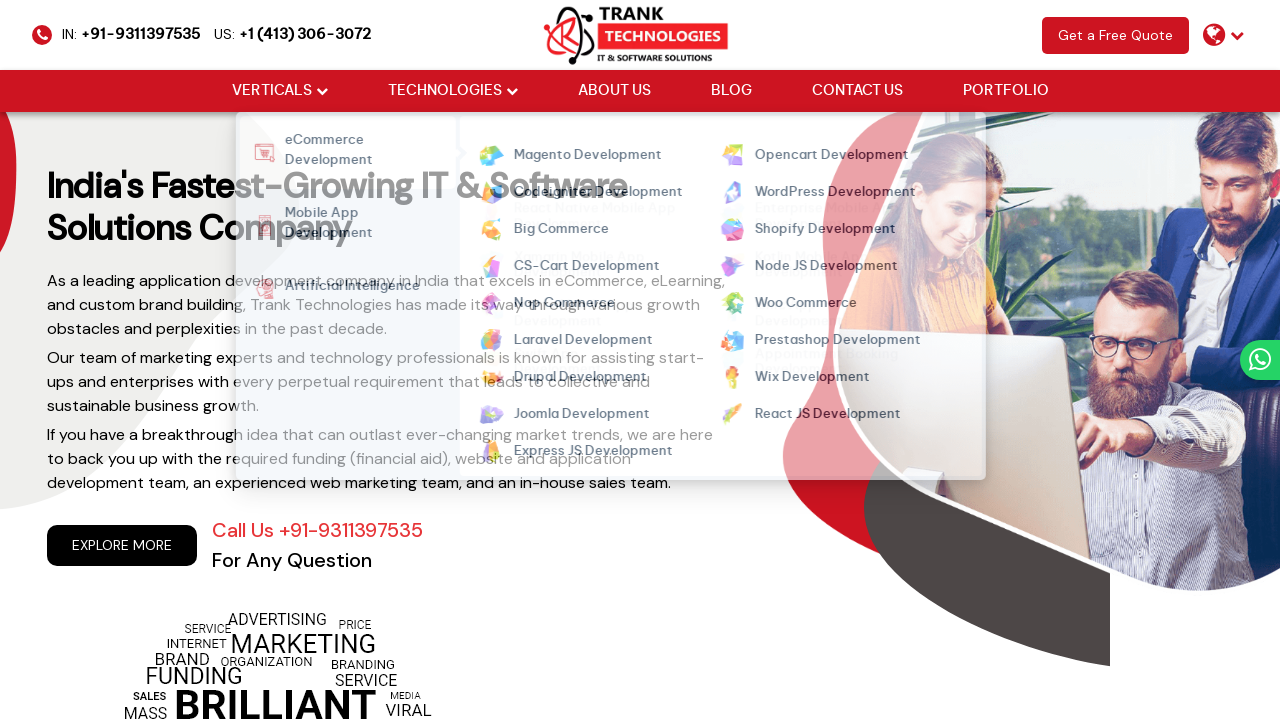

Waited 1 second for dropdown to appear
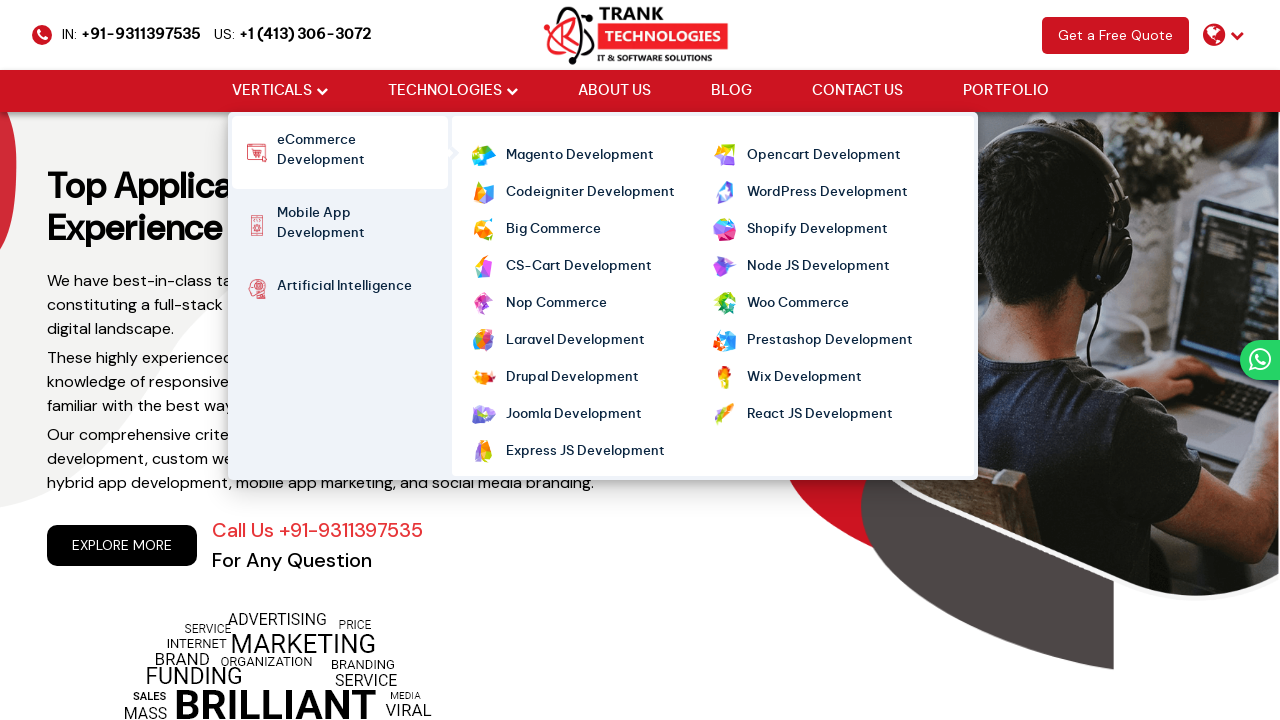

Clicked Express JS Development link in dropdown at (585, 452) on xpath=//ul[@class='cm-flex cm-flex-wrap']//a[normalize-space()='Express JS Devel
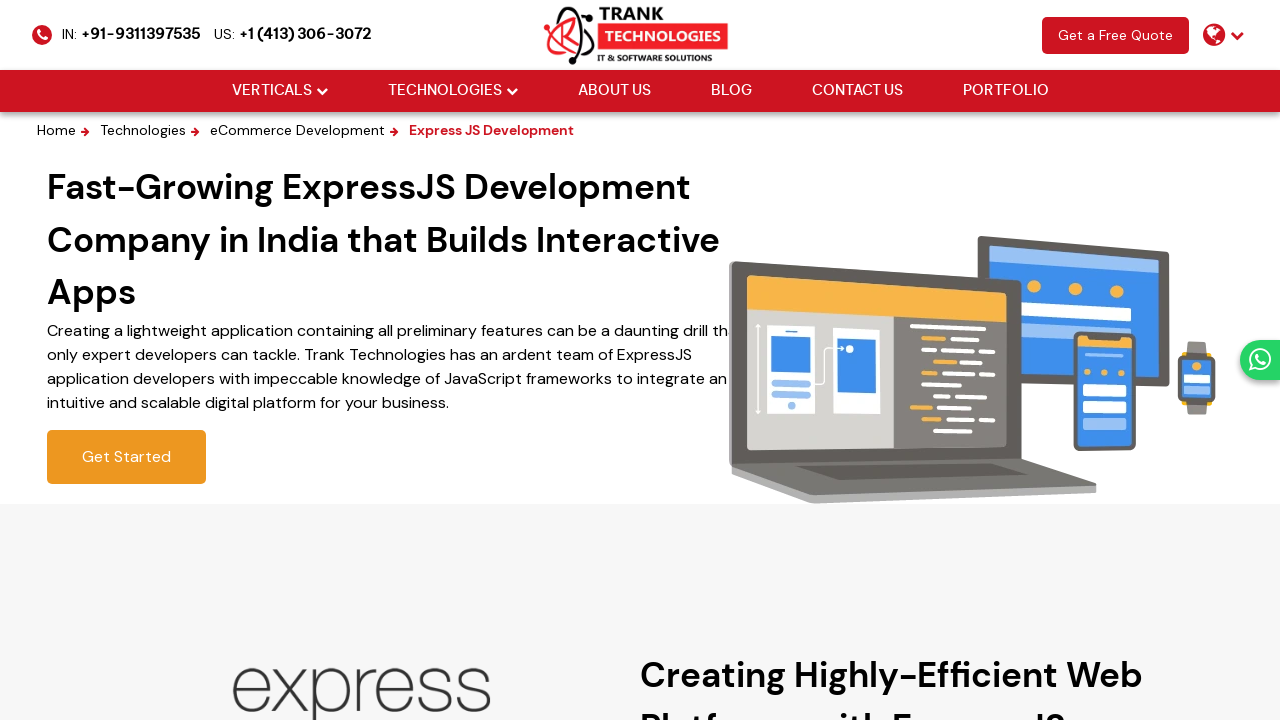

Waited 1 second for page to load
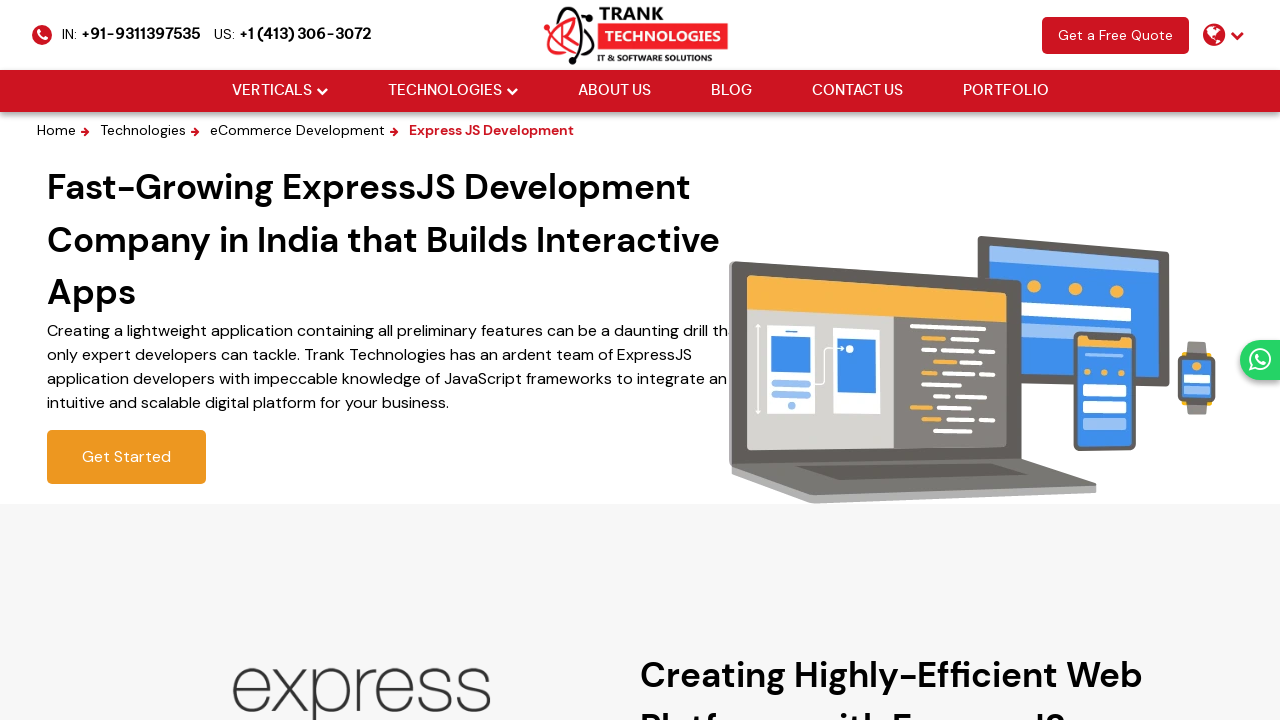

Navigated back to previous page
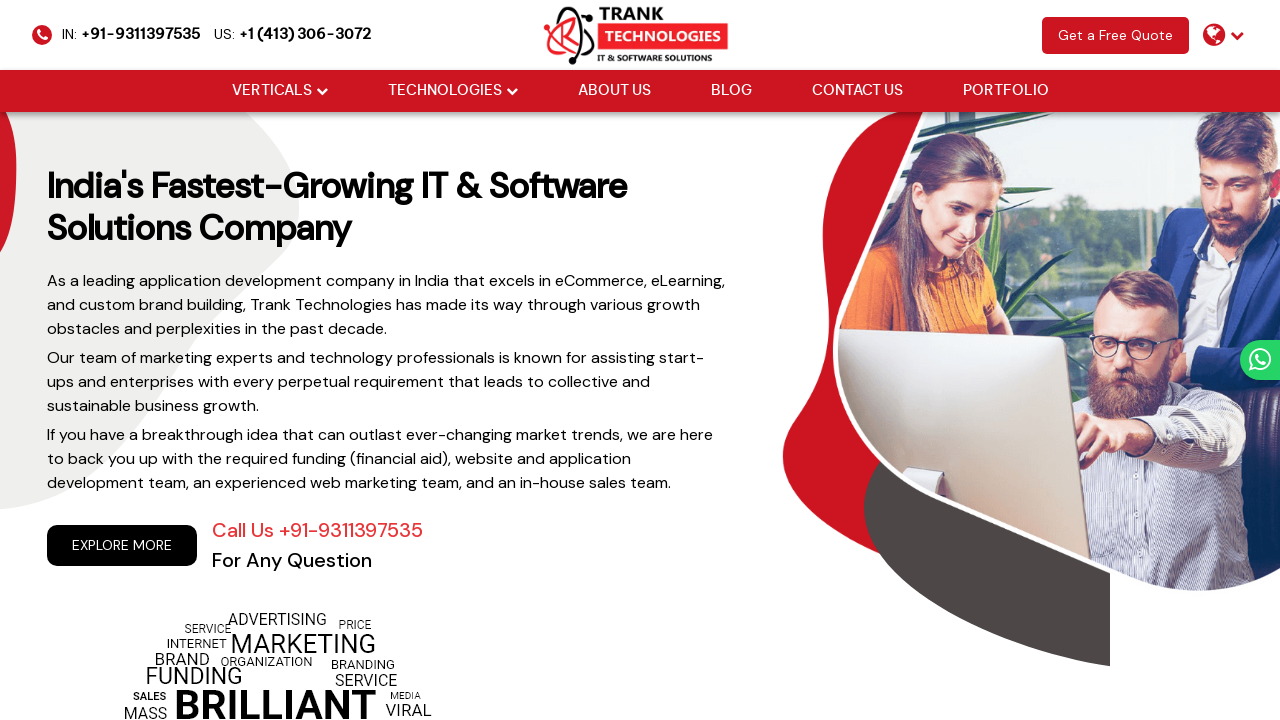

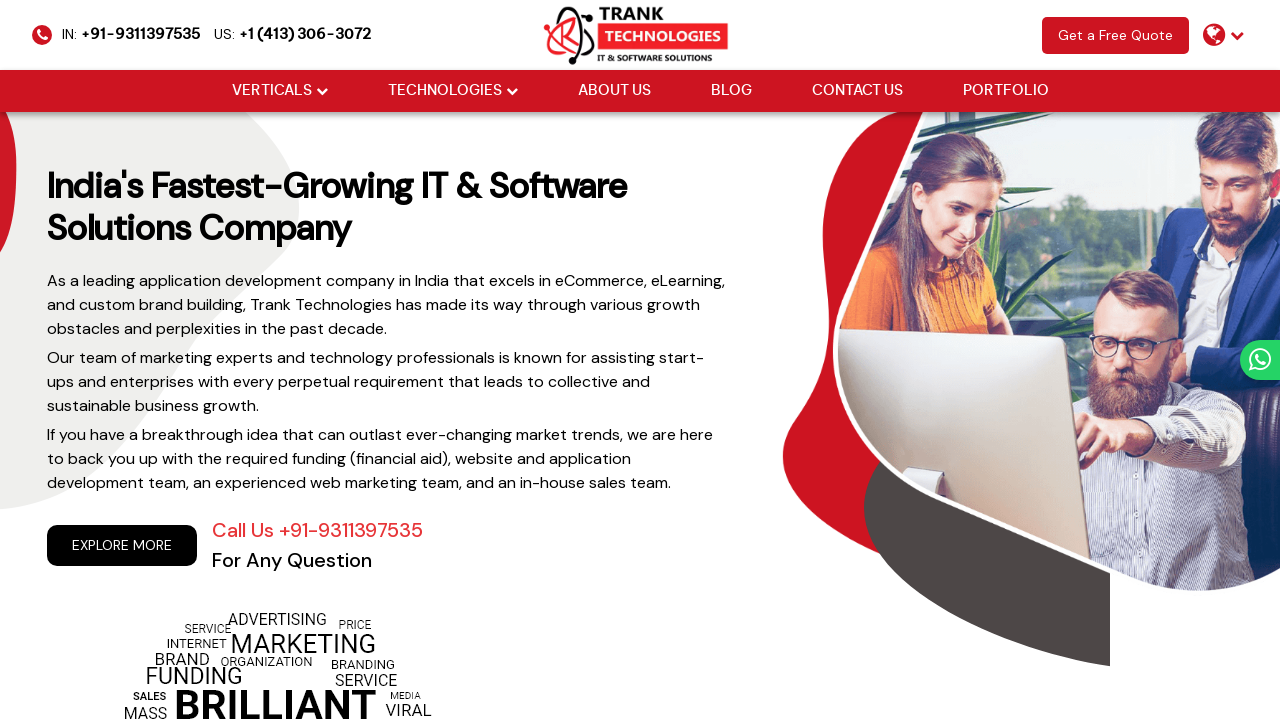